Tests JavaScript alert handling by clicking three different alert buttons - accepting a simple alert, dismissing a confirmation alert, and entering text into a prompt alert before accepting it.

Starting URL: https://the-internet.herokuapp.com/javascript_alerts

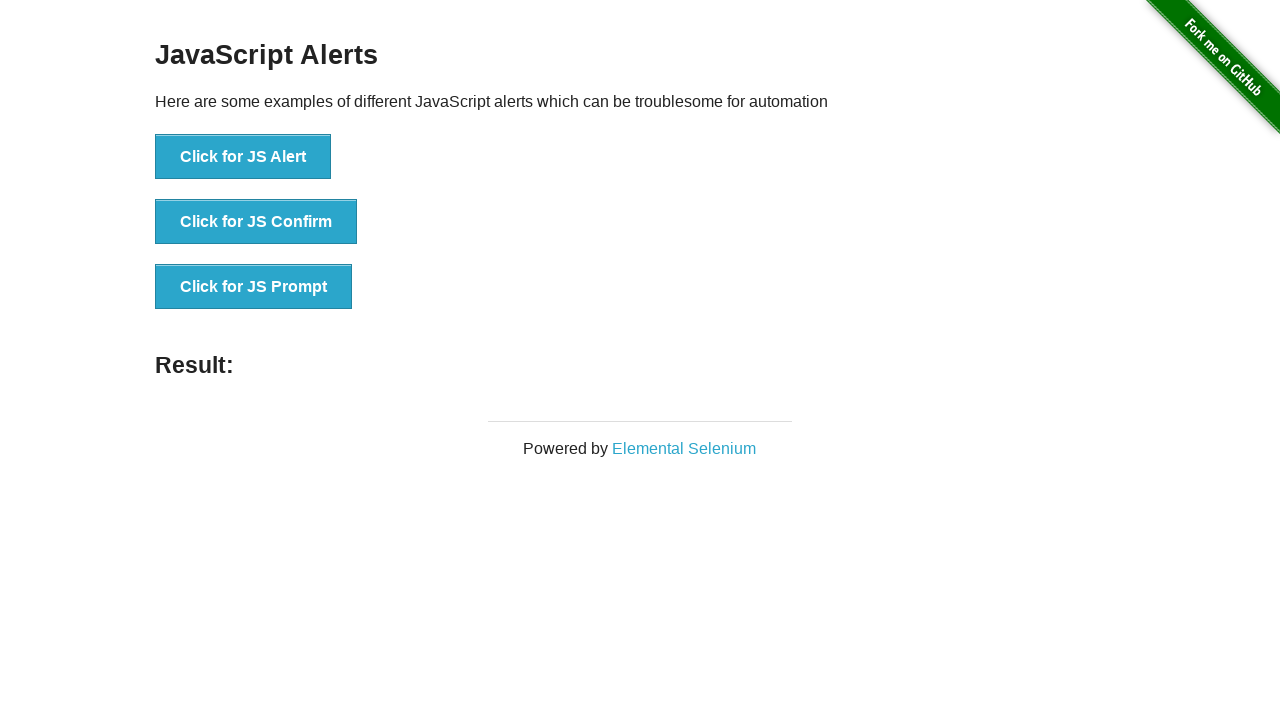

Clicked first alert button at (243, 157) on (//button)[1]
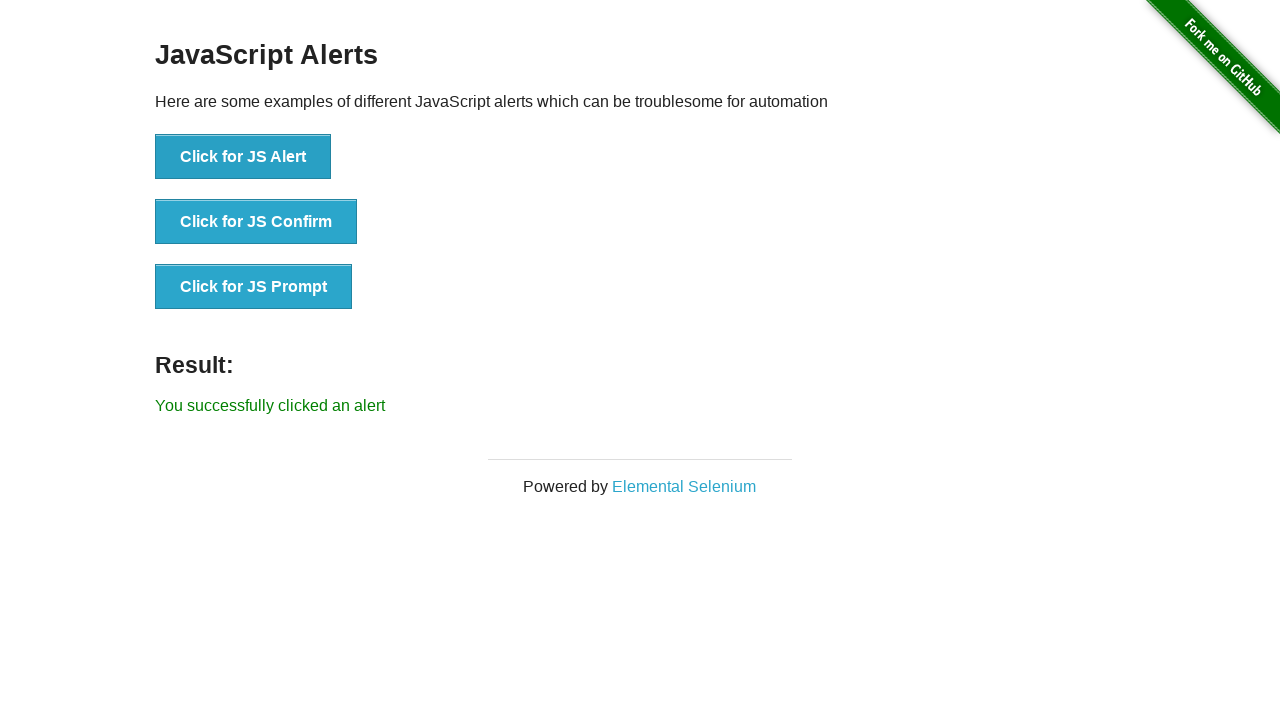

Set up dialog handler to accept alert
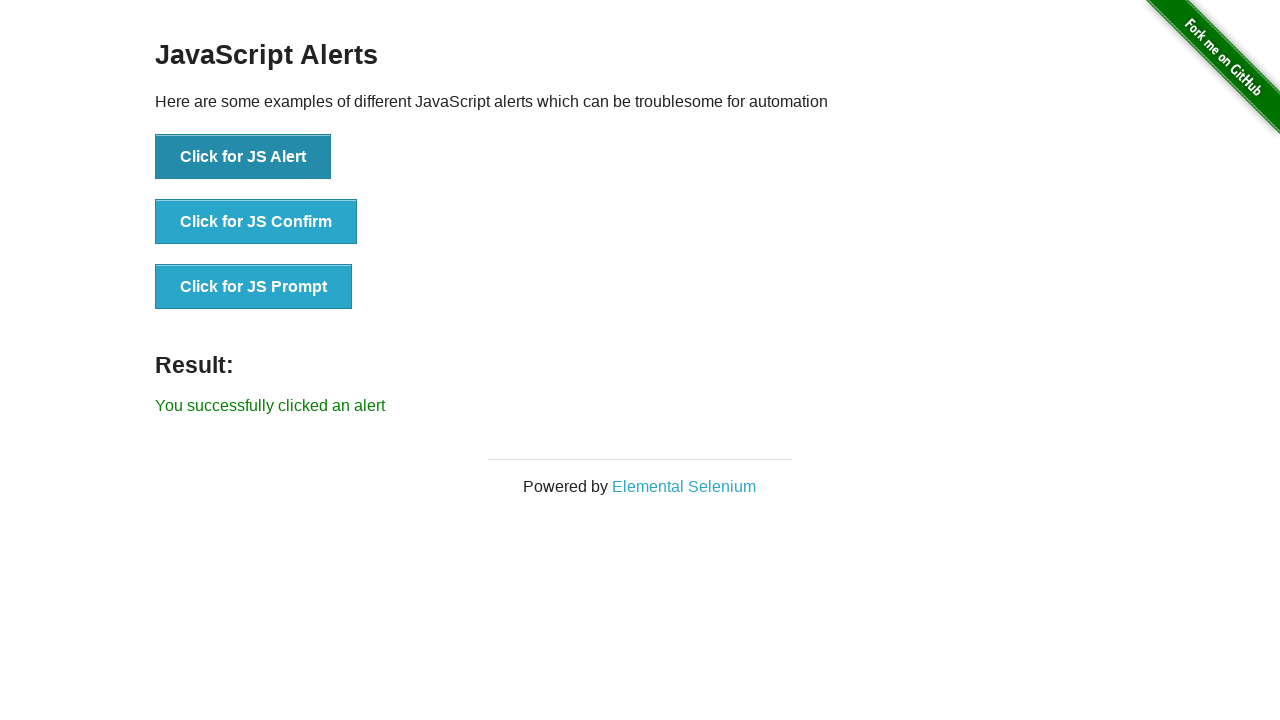

Clicked second alert button (confirm) at (256, 222) on (//button)[2]
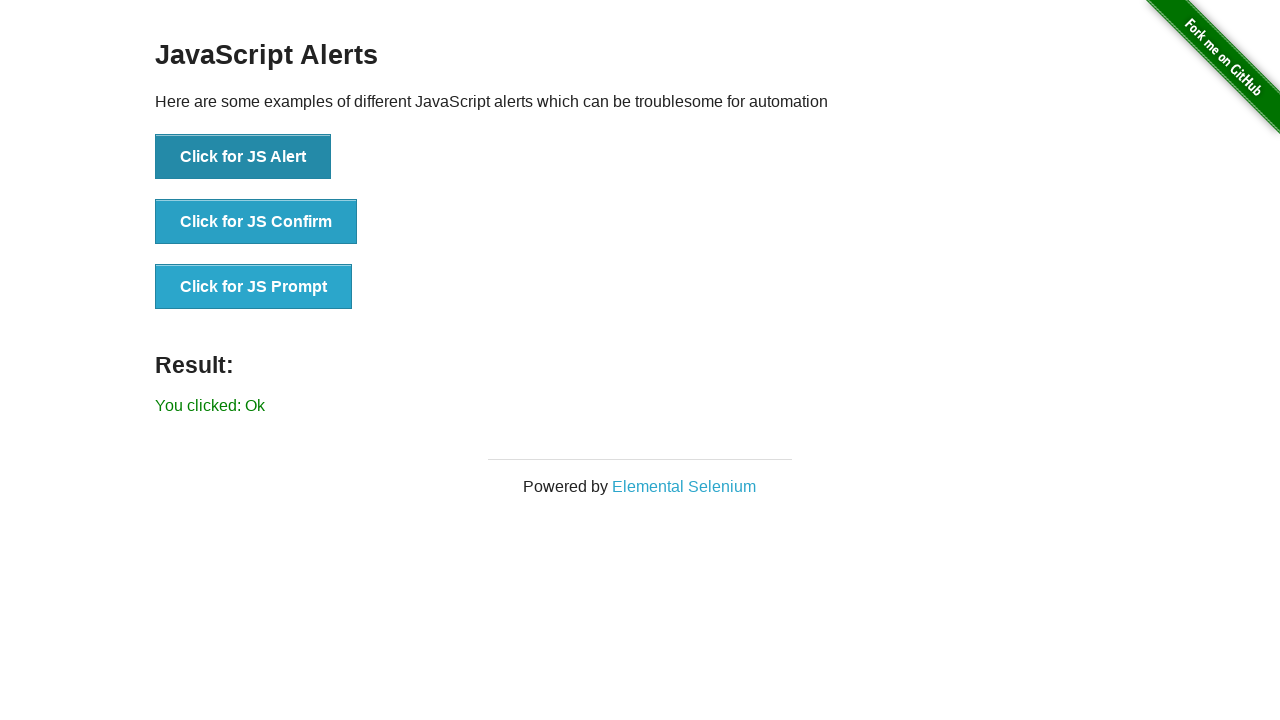

Set up dialog handler to enter text into prompt
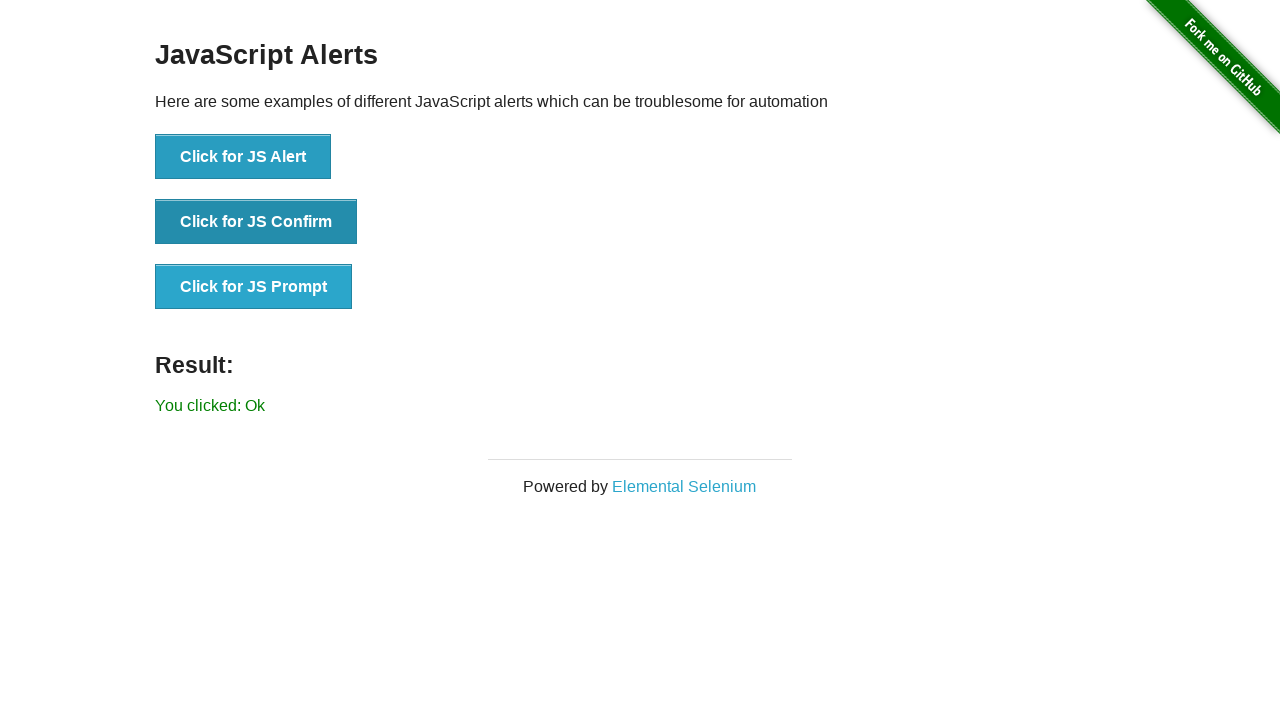

Clicked third alert button (prompt) at (254, 287) on (//button)[3]
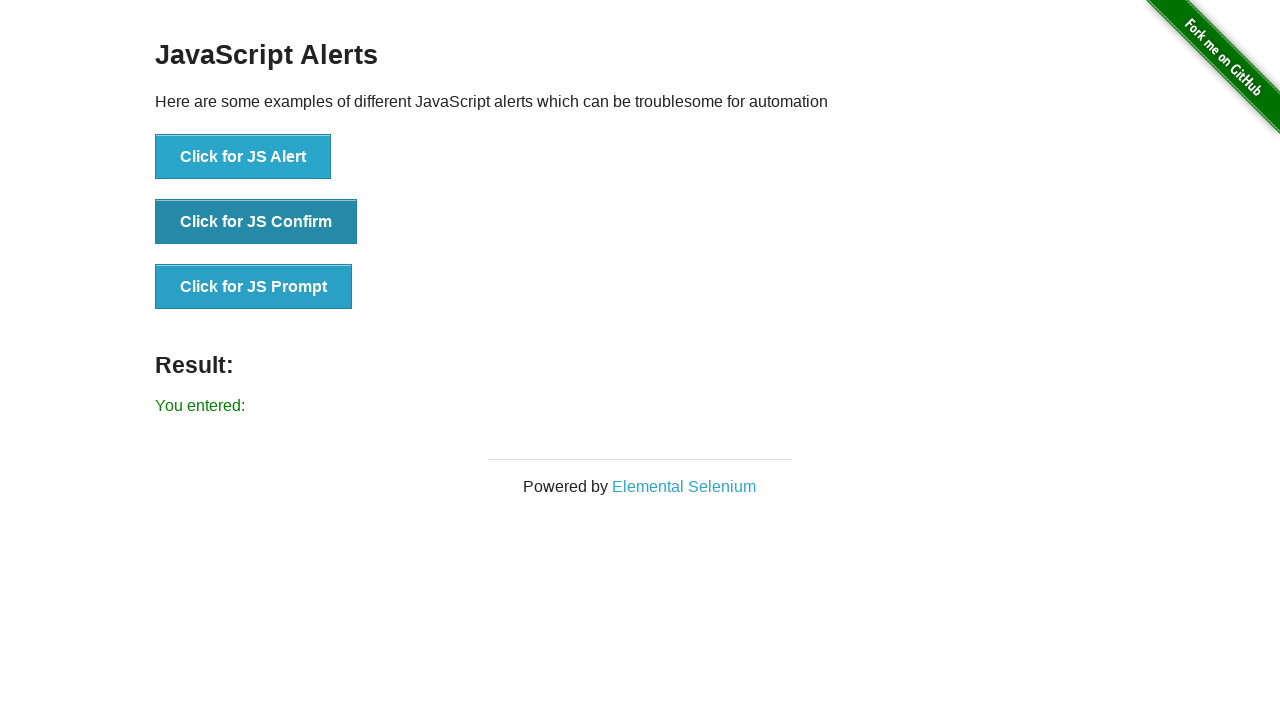

Result message displayed on page
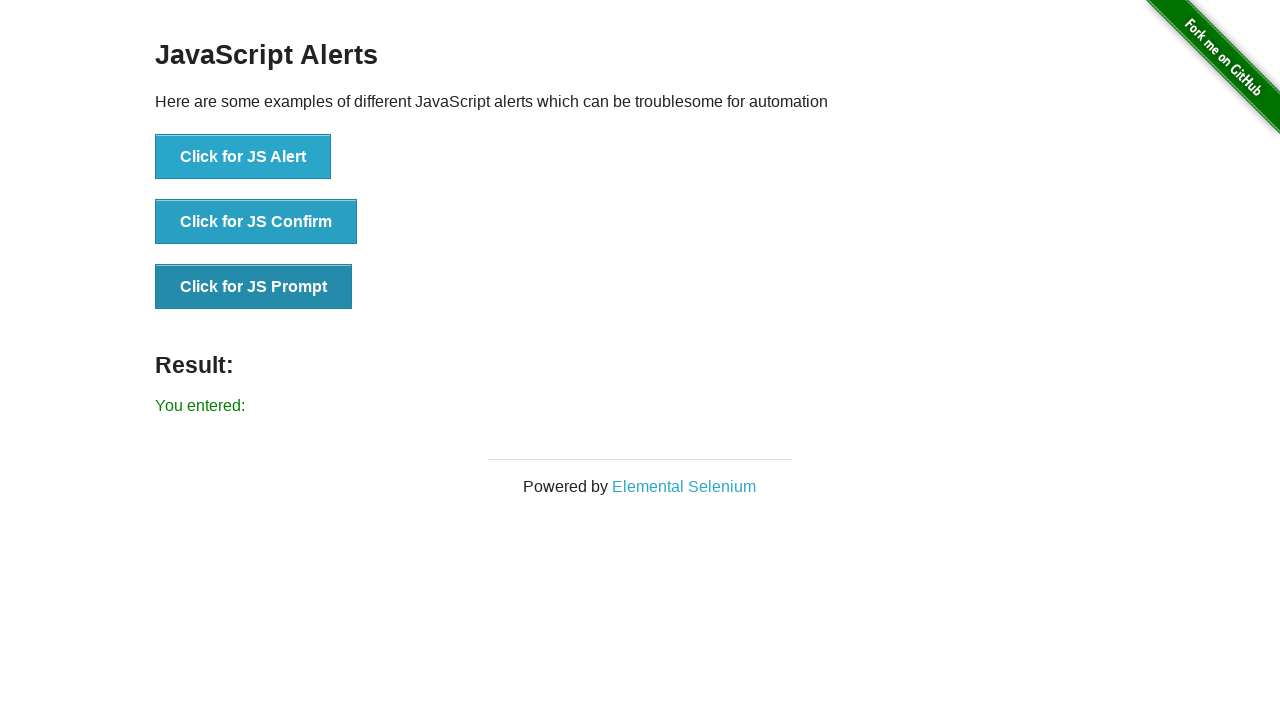

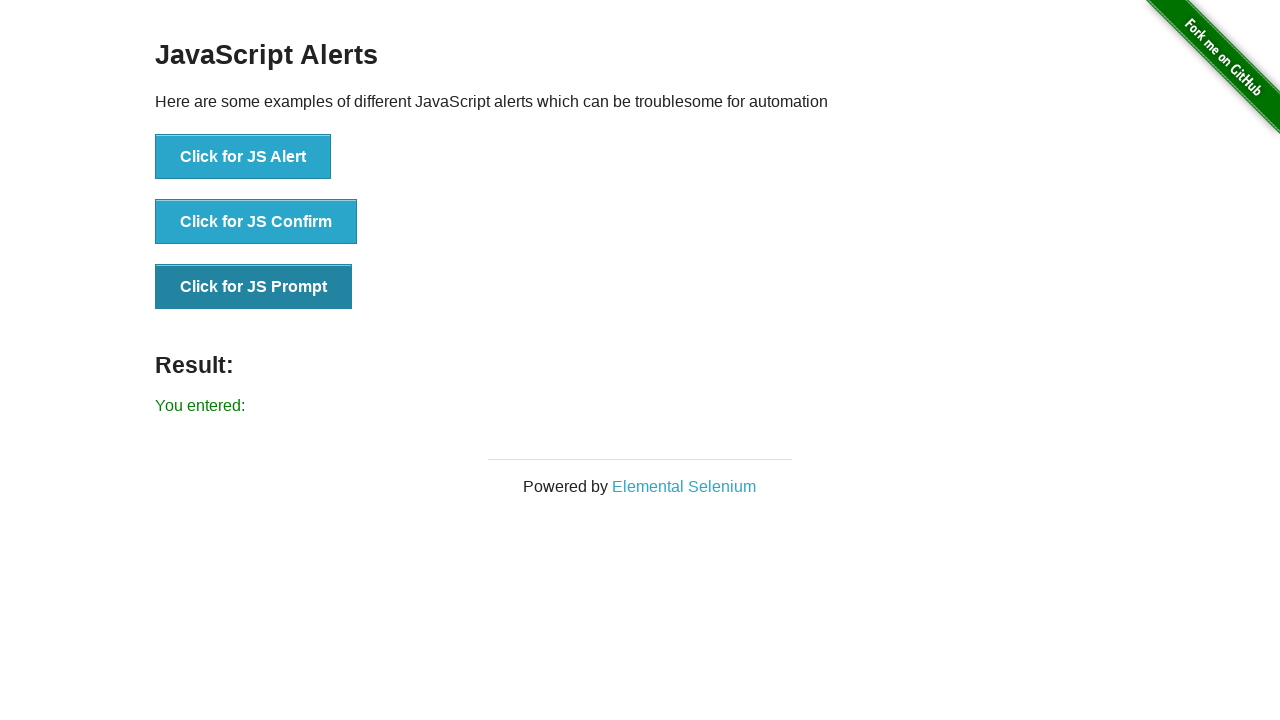